Navigates to a page with a country dropdown and locates the dropdown element

Starting URL: https://semantic-ui.com/modules/dropdown.html

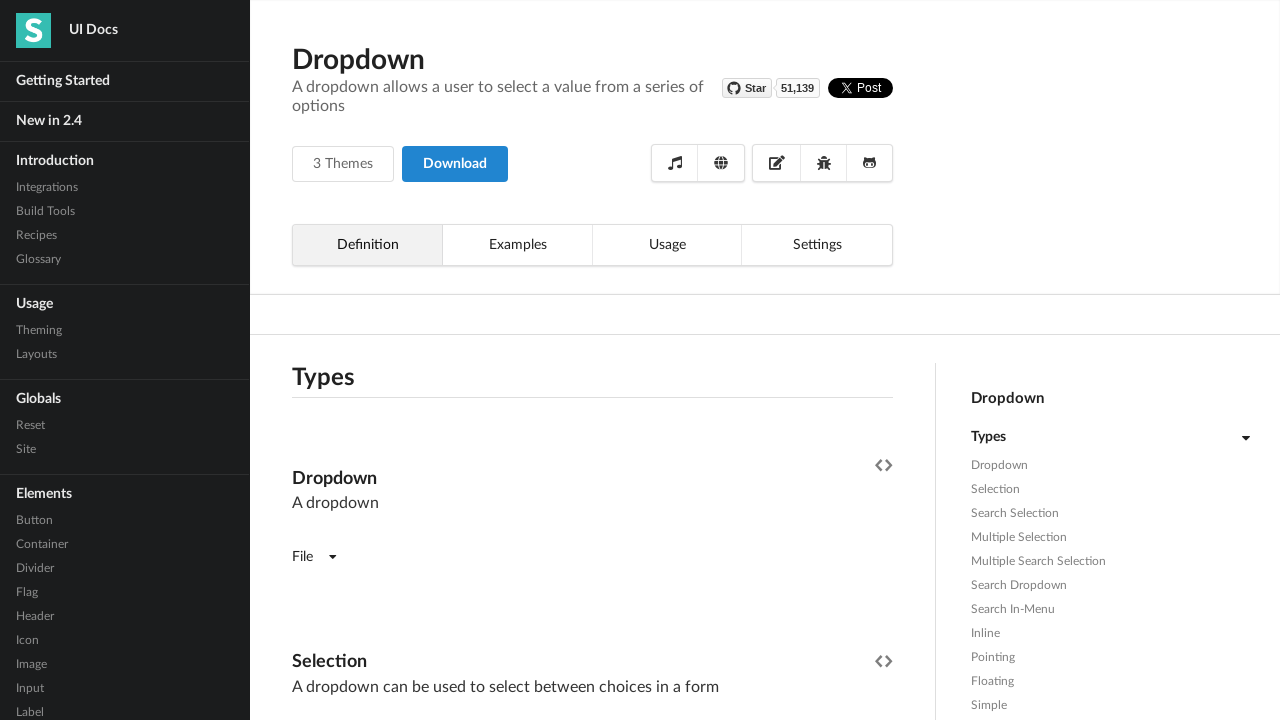

Navigated to Semantic UI dropdown module page
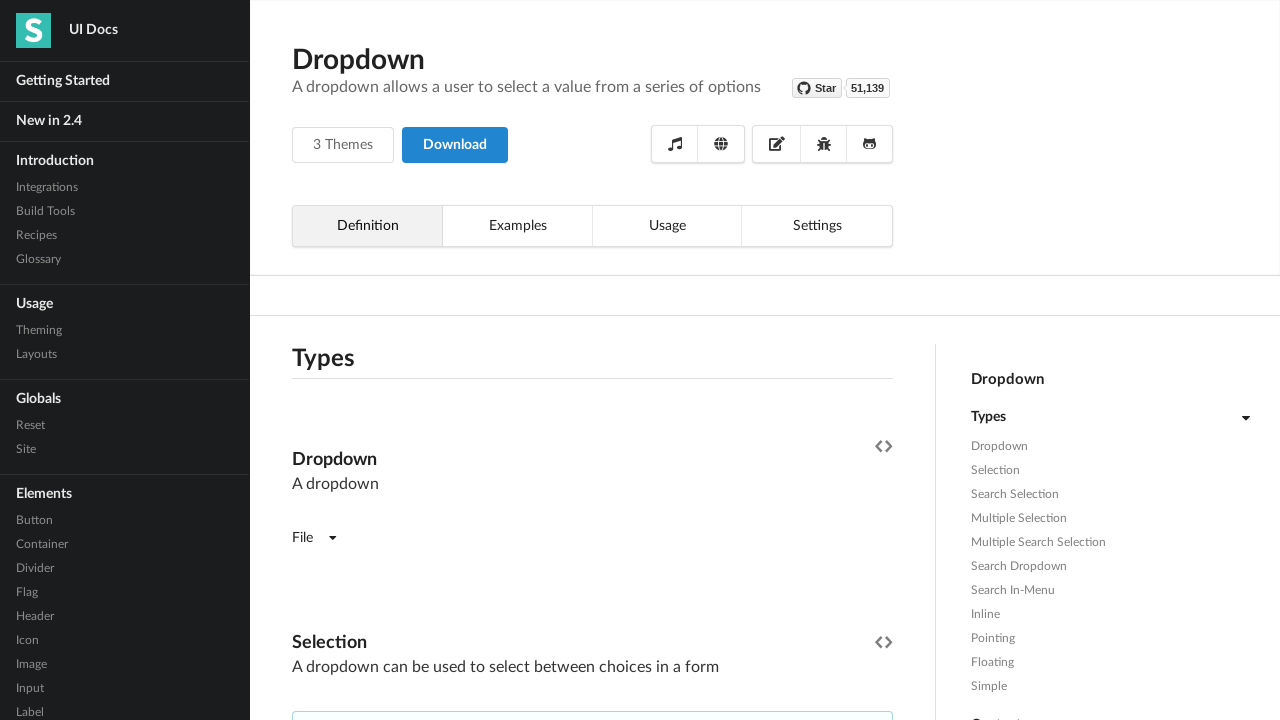

Located the country dropdown element
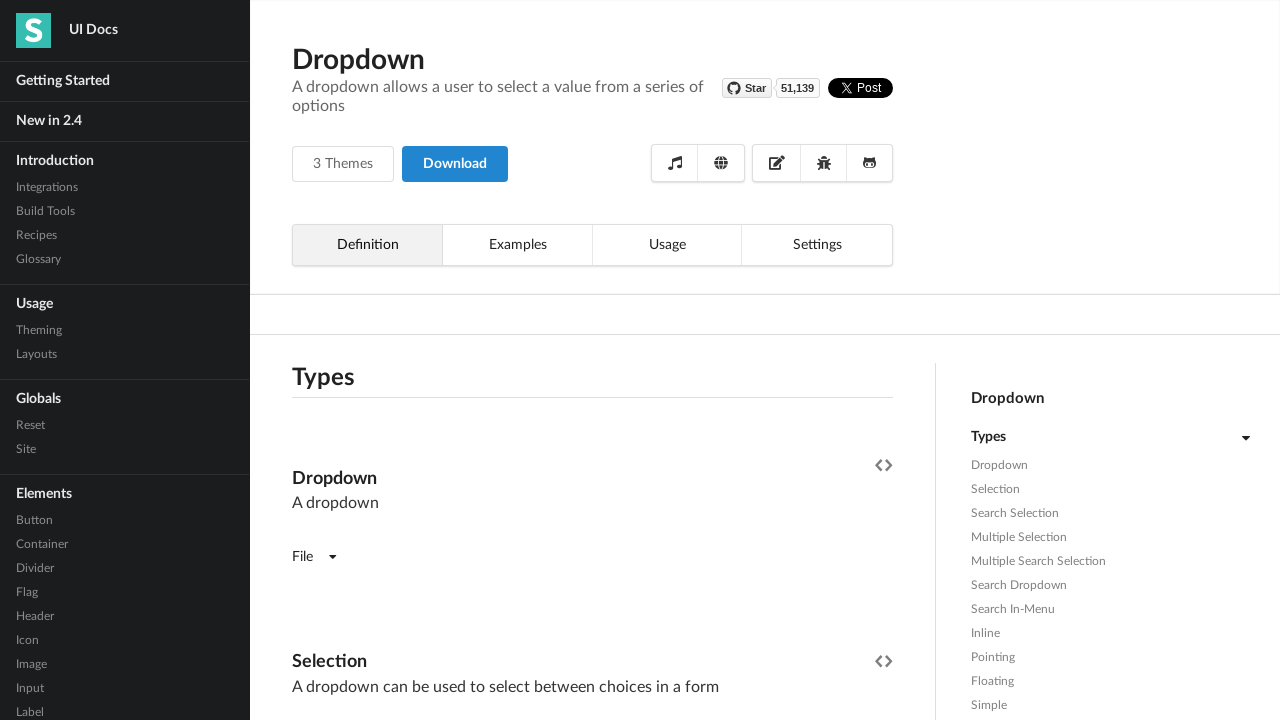

Verified the country dropdown is present and visible
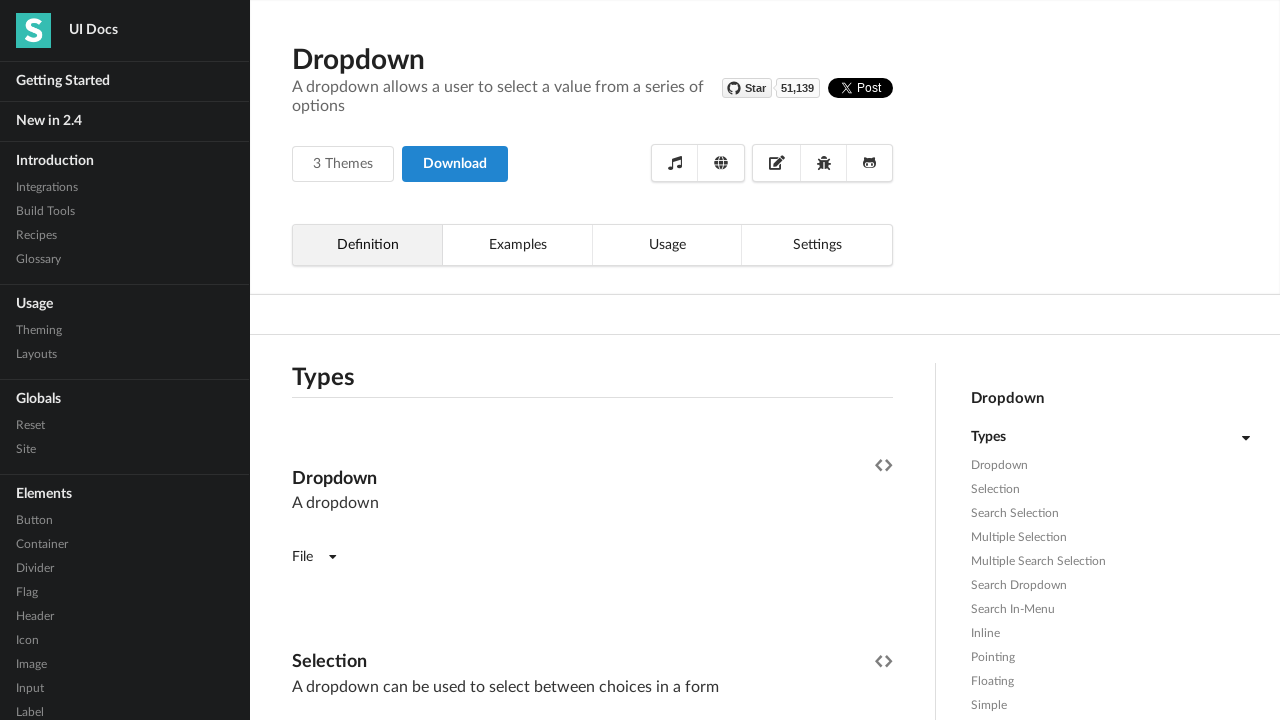

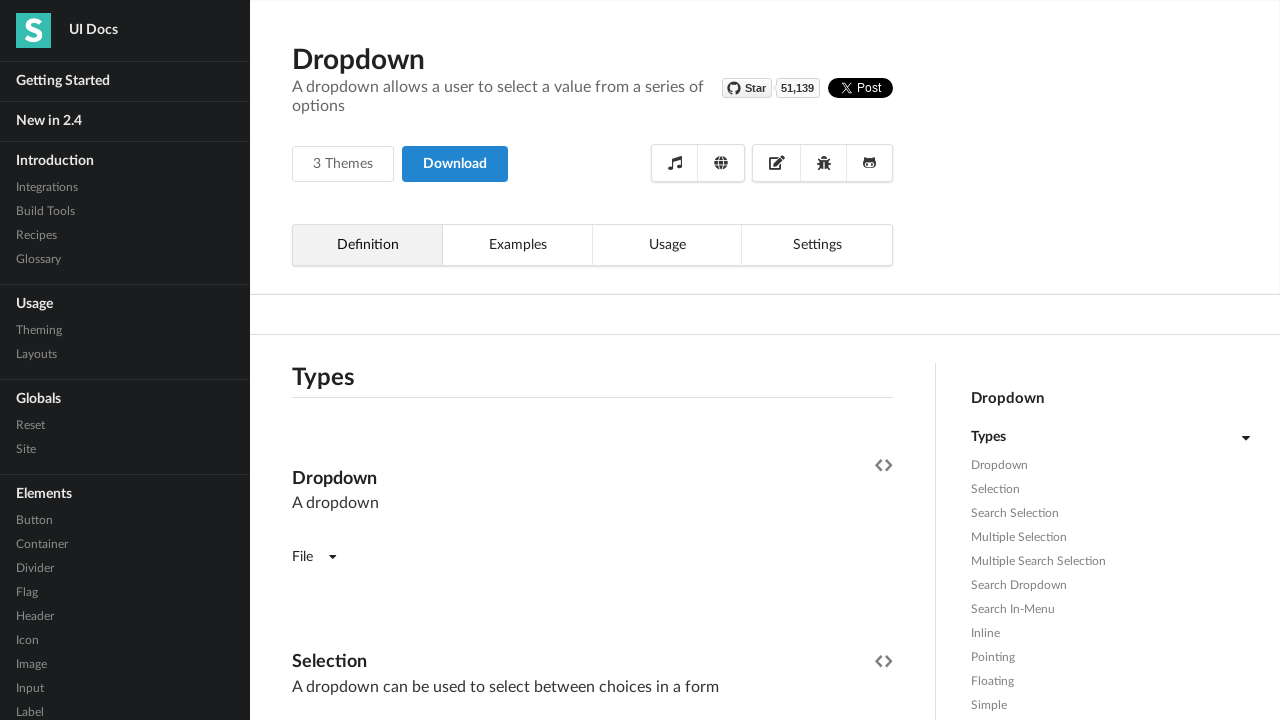